Tests JavaScript executor functionality by highlighting a button with a red border and performing scroll actions on the page

Starting URL: https://syntaxprojects.com/simple_context_menu.php

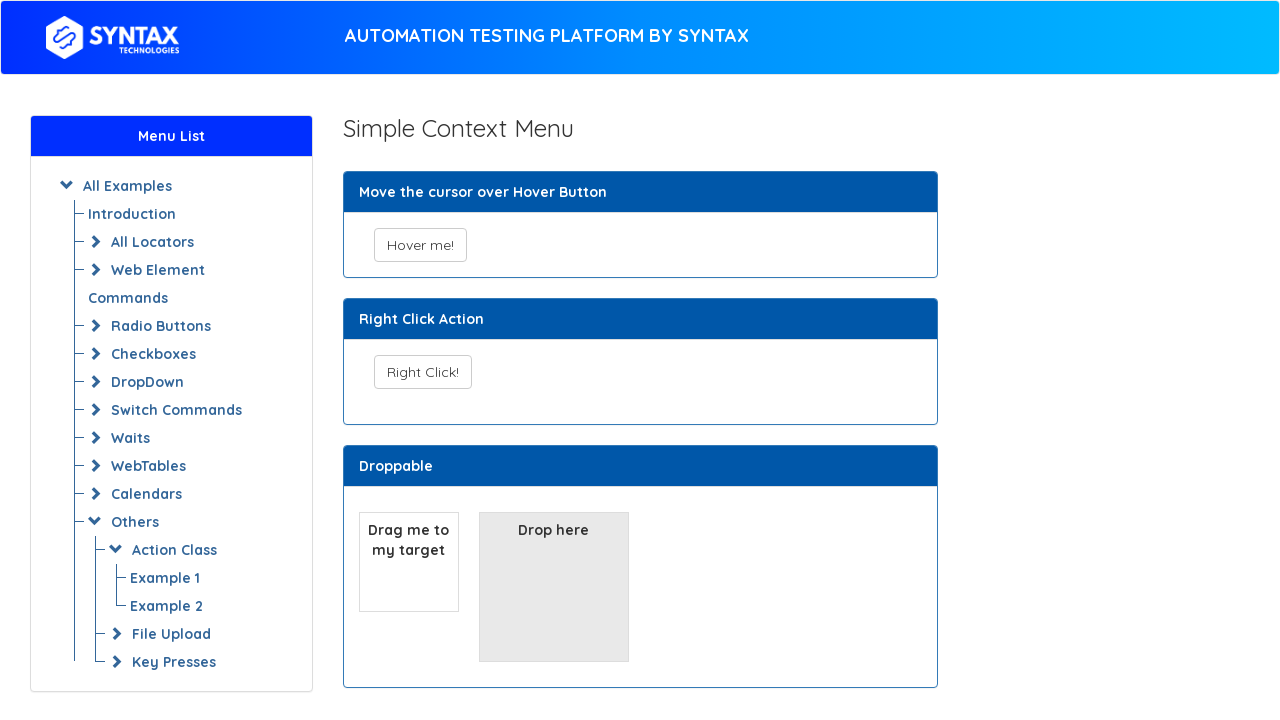

Located the 'Hover me!' button element
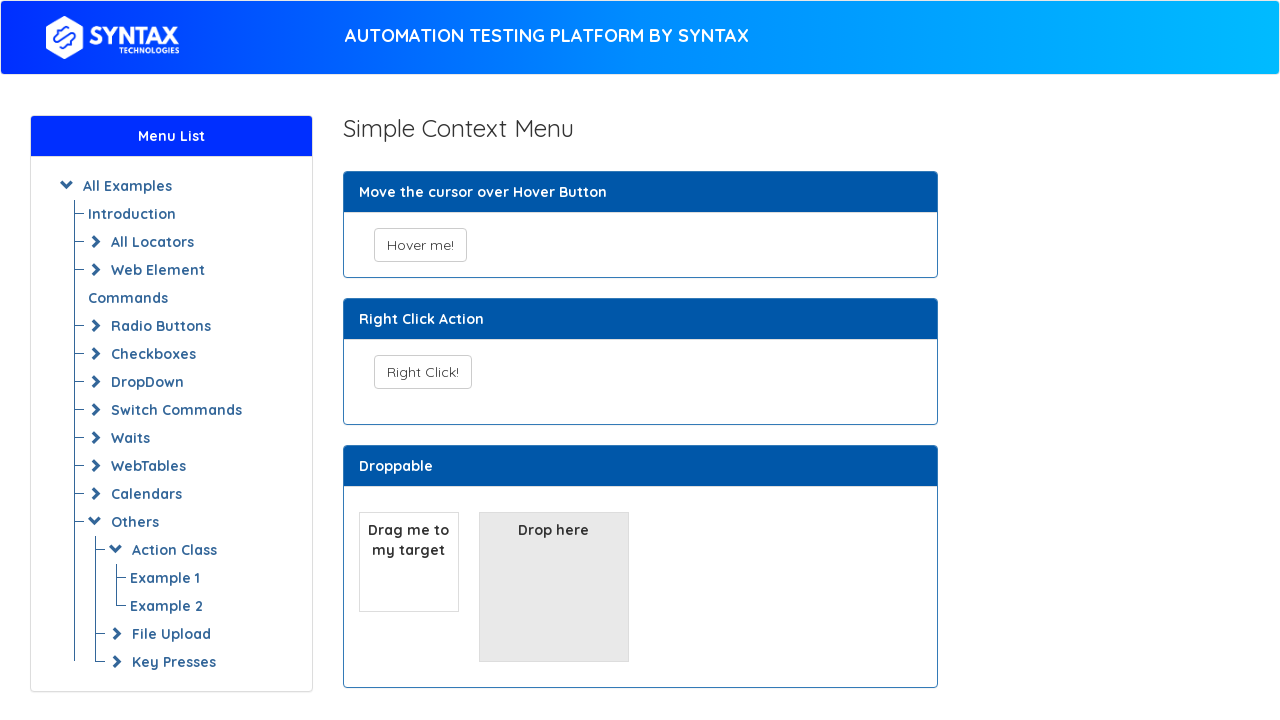

Applied red 3px border to button using JavaScript executor
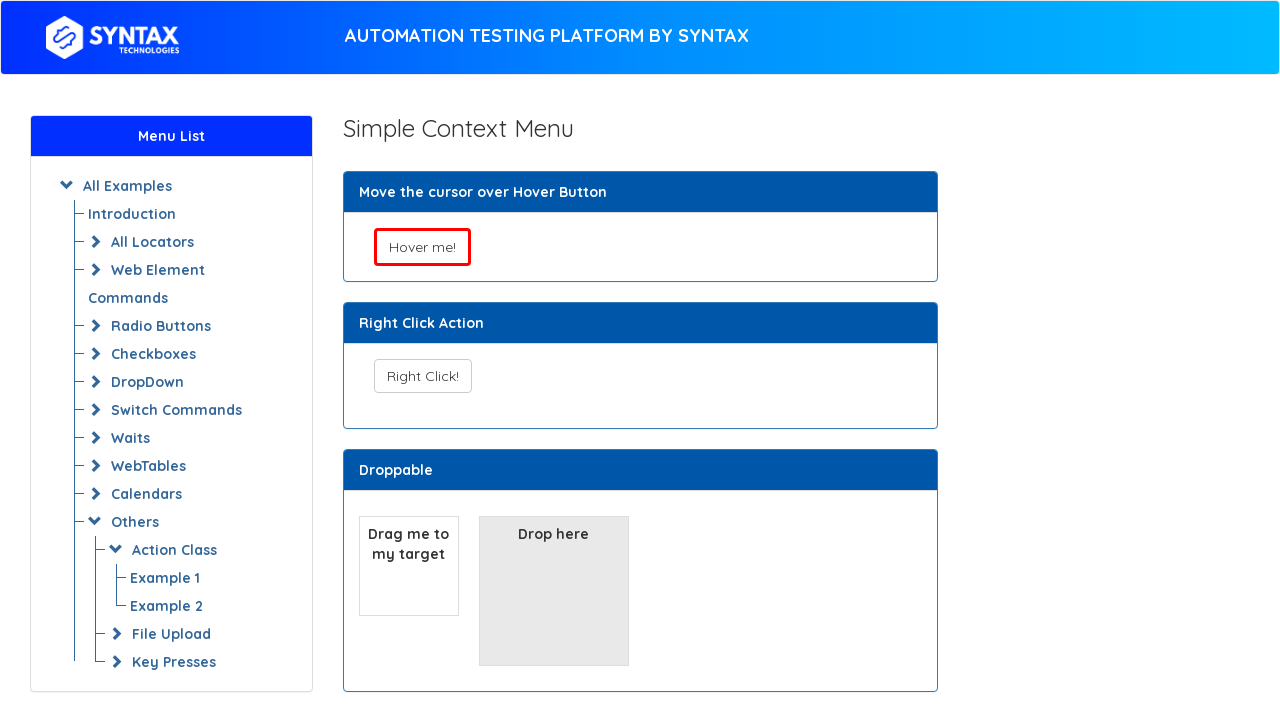

Scrolled down 500 pixels on the page
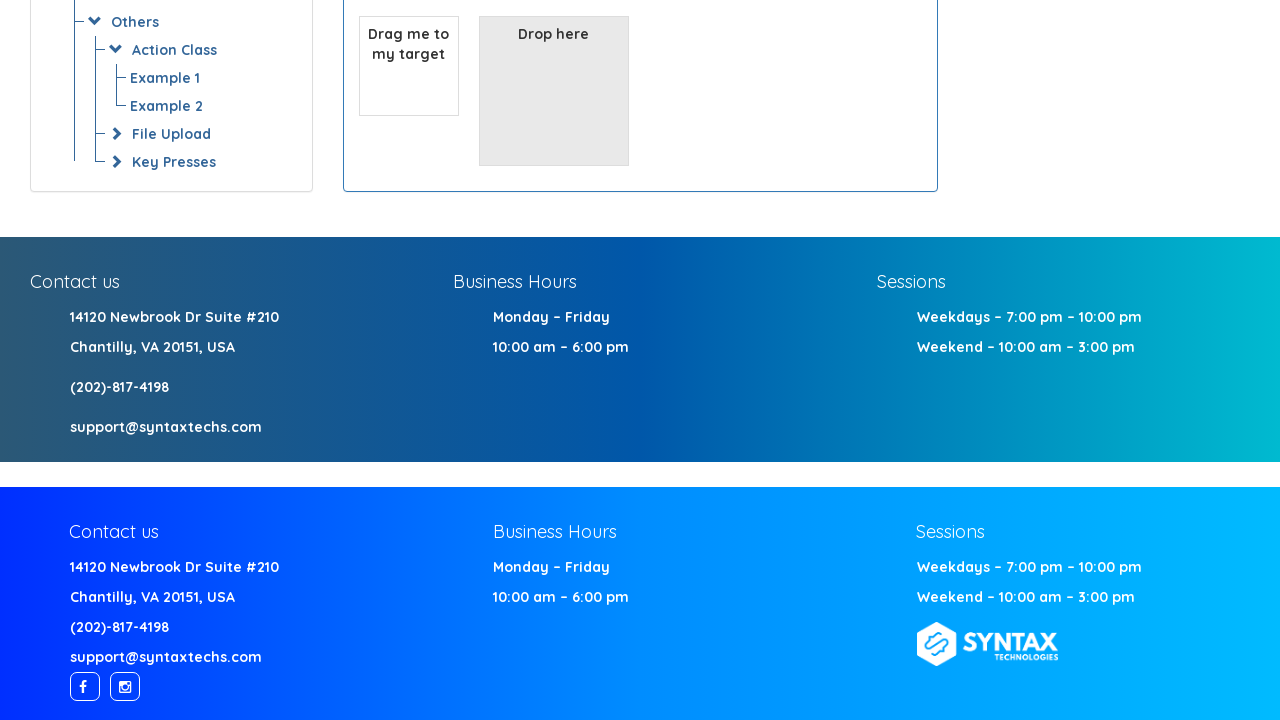

Scrolled back up 500 pixels on the page
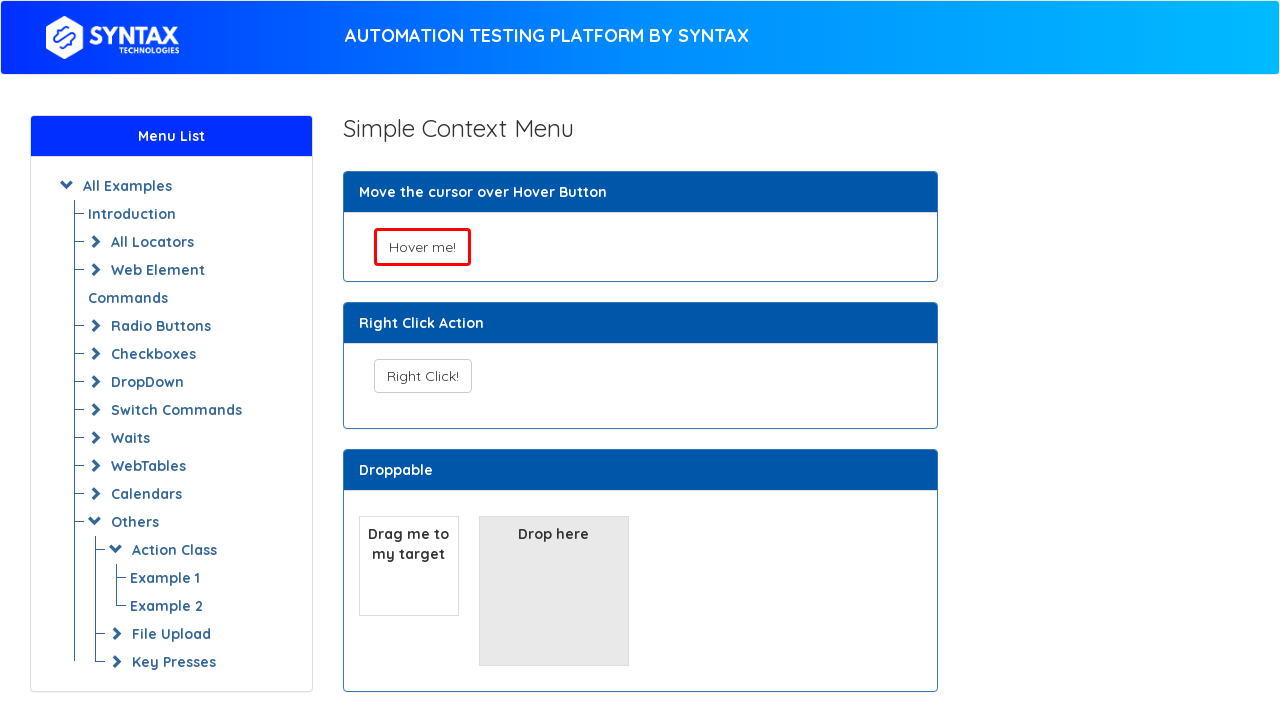

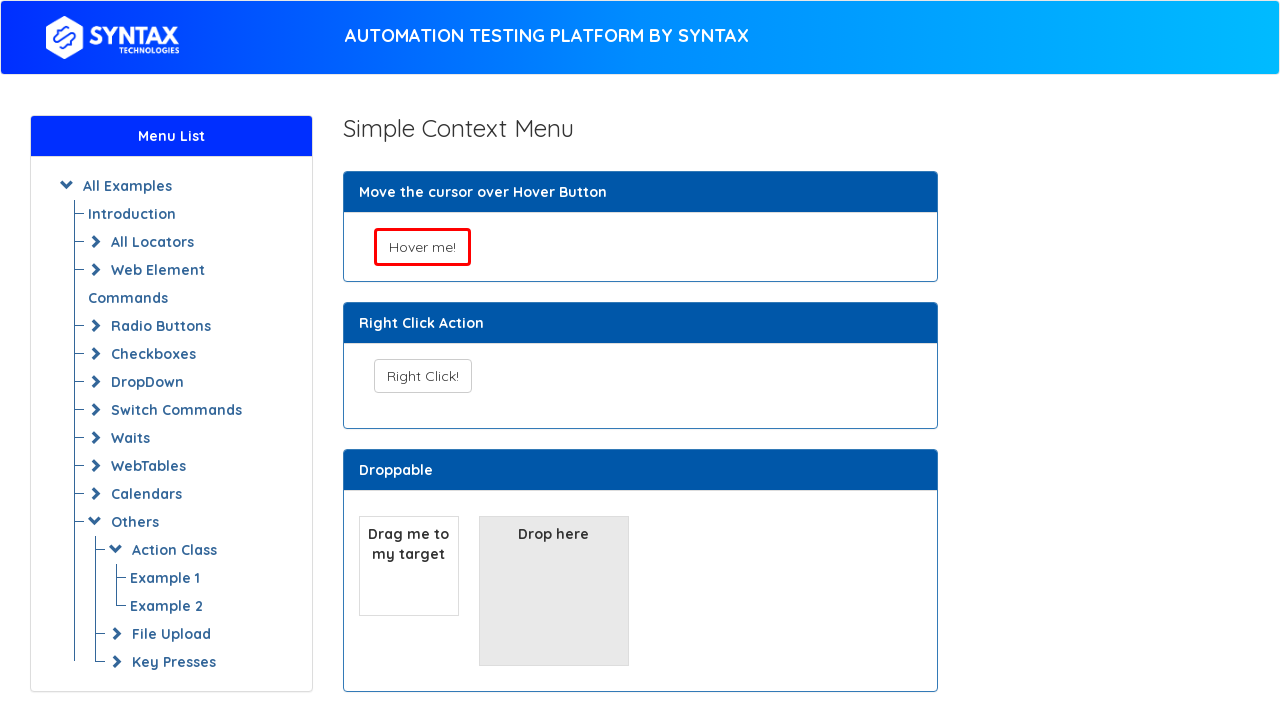